Tests clicking a button with a dynamic ID on a UI testing playground page to verify handling of dynamically generated element IDs

Starting URL: http://uitestingplayground.com/dynamicid

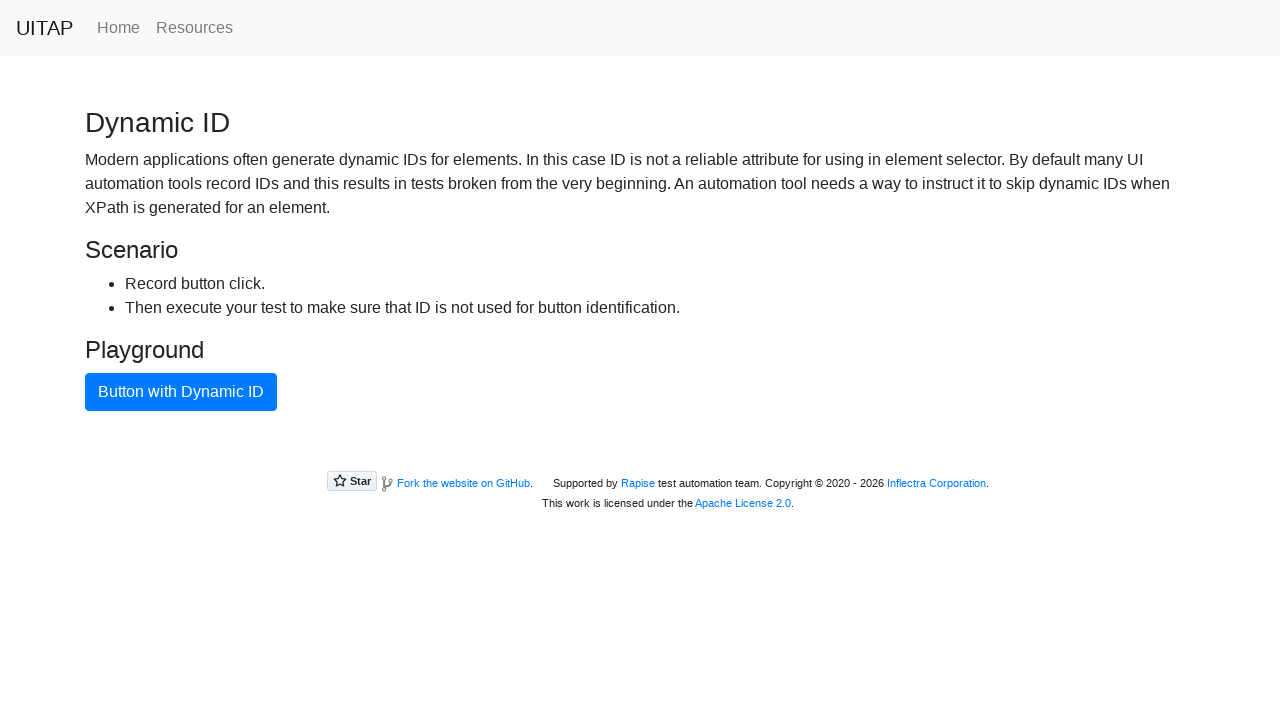

Clicked button with dynamic ID using text selector at (181, 392) on xpath=//button[text()="Button with Dynamic ID"]
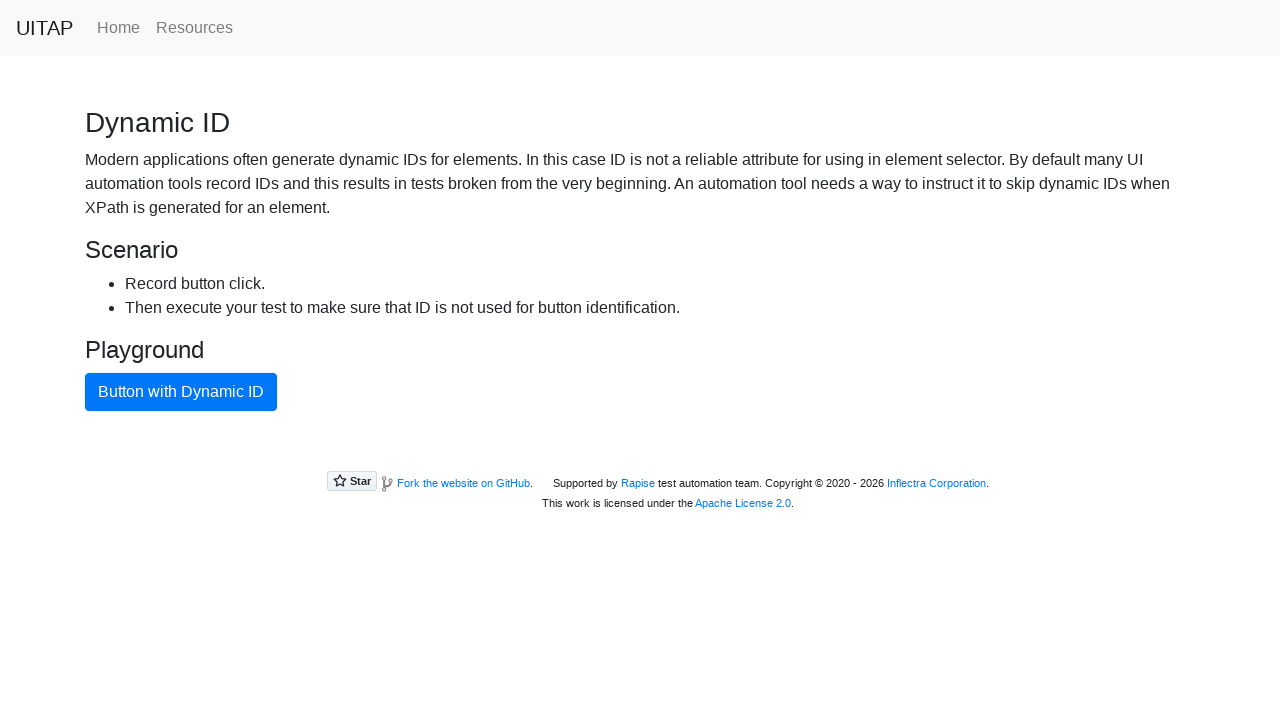

Waited 1 second to observe the result of clicking the dynamic ID button
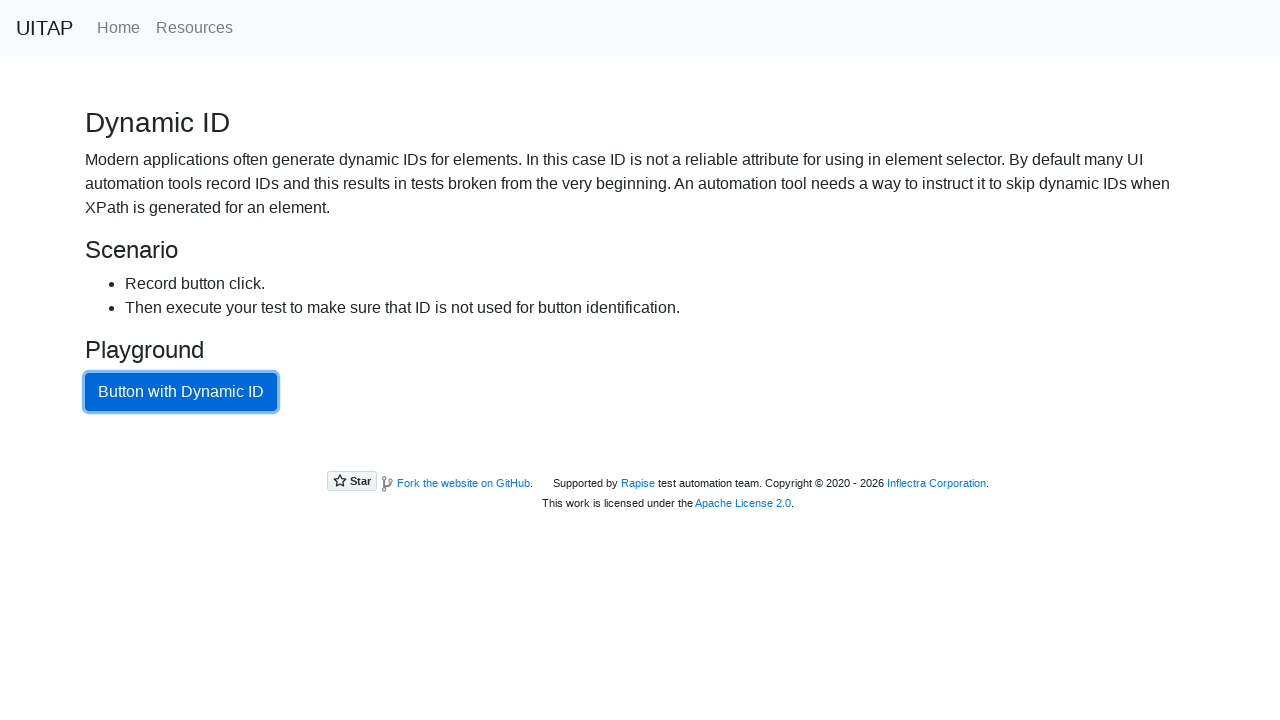

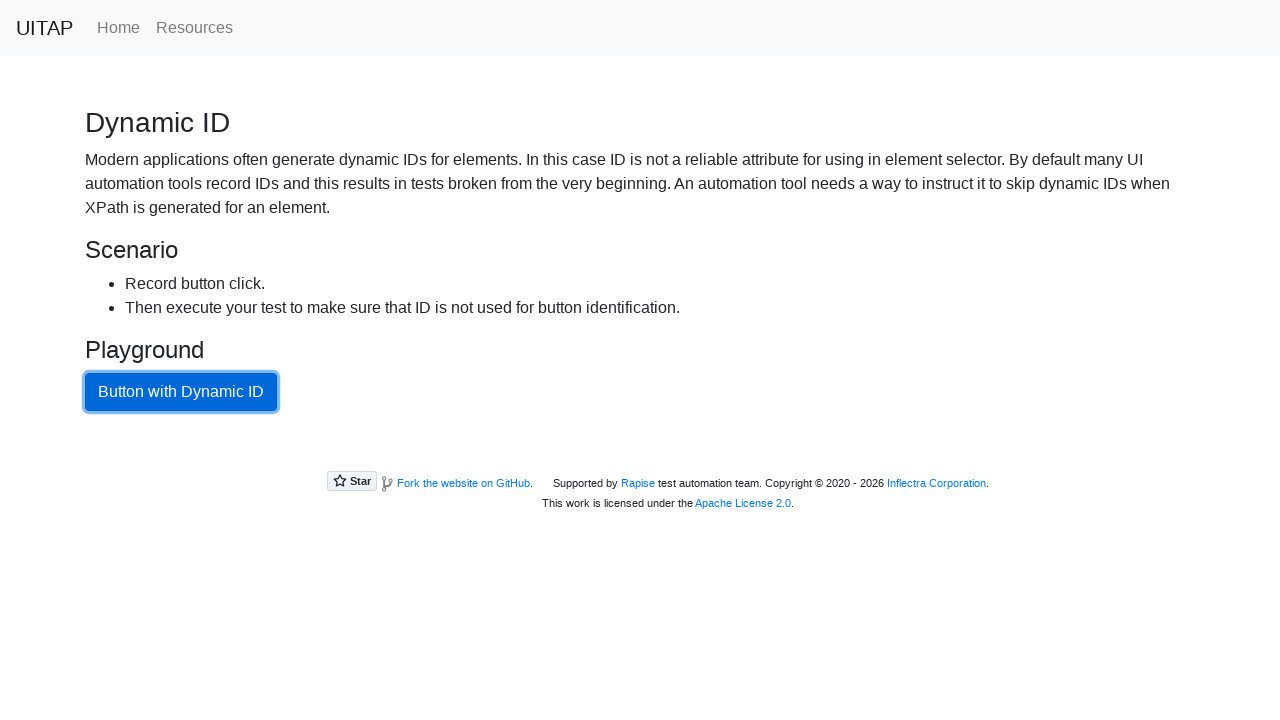